Tests right-click context menu functionality by right-clicking on an element, then navigating through nested menu items (Product Info → Installation → How To Set up) and clicking the final option.

Starting URL: https://deluxe-menu.com/popup-mode-sample.html

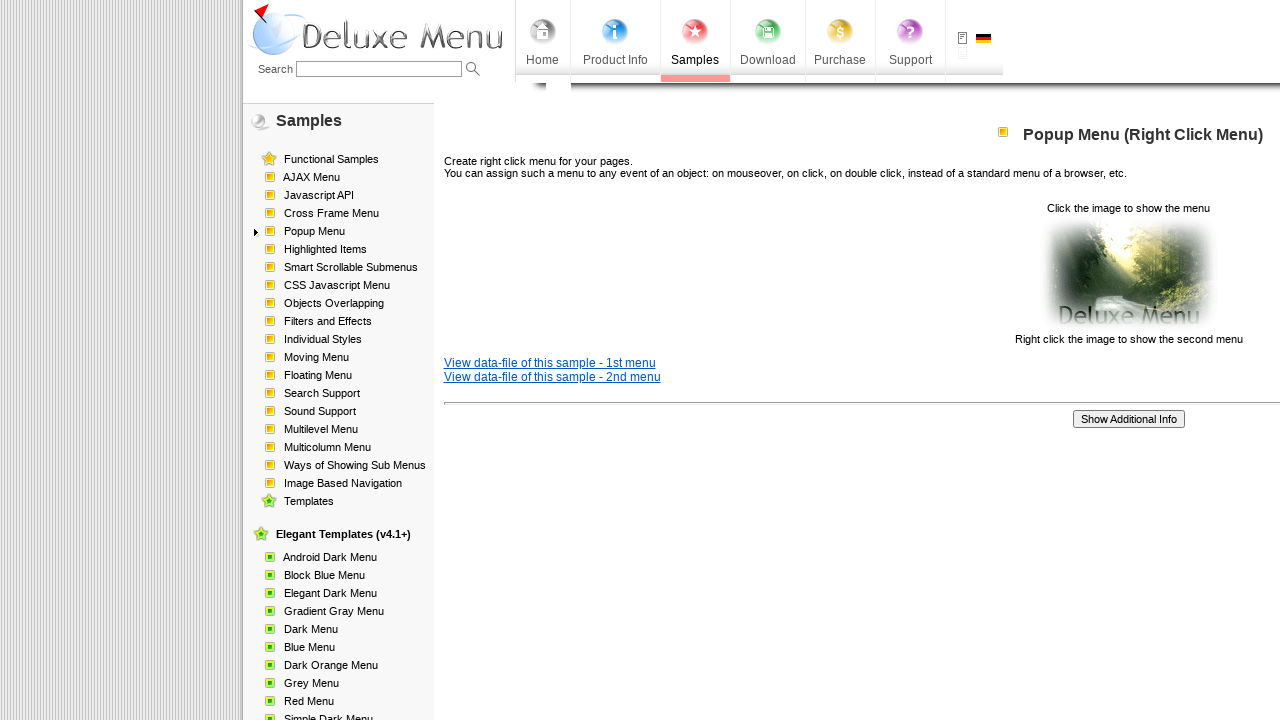

Right-click target element found and loaded
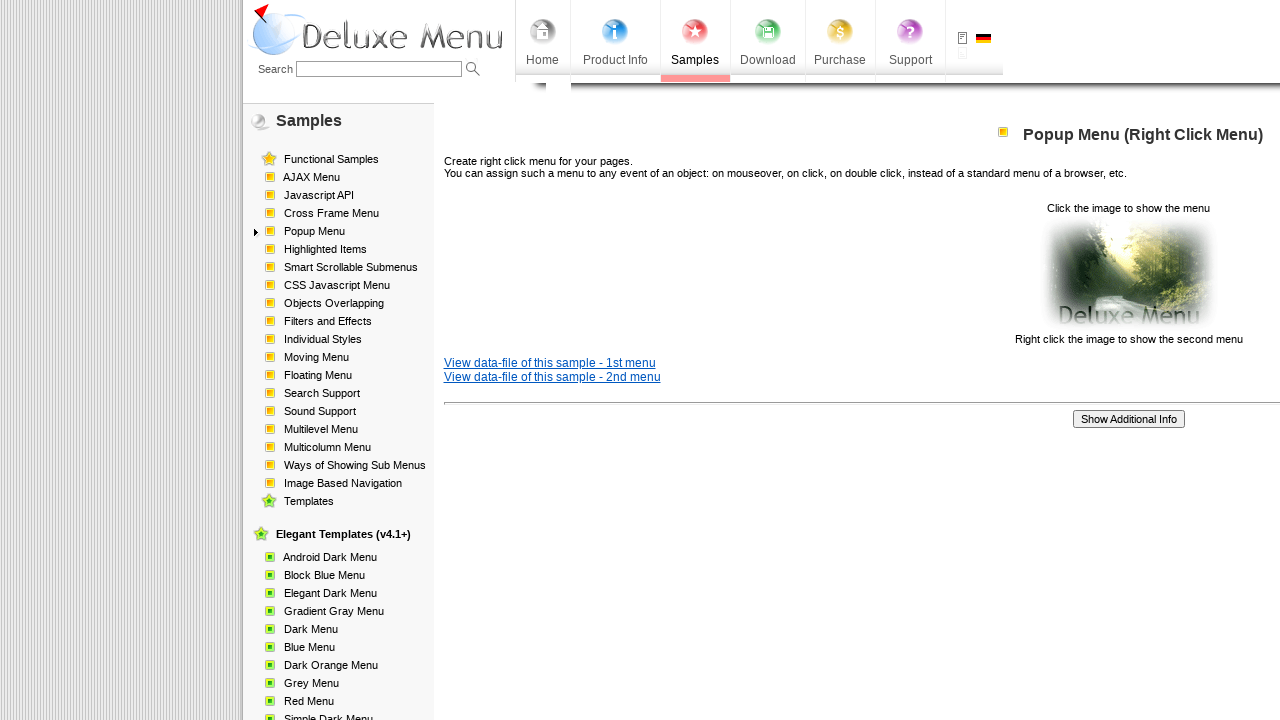

Right-clicked on the target element to open context menu
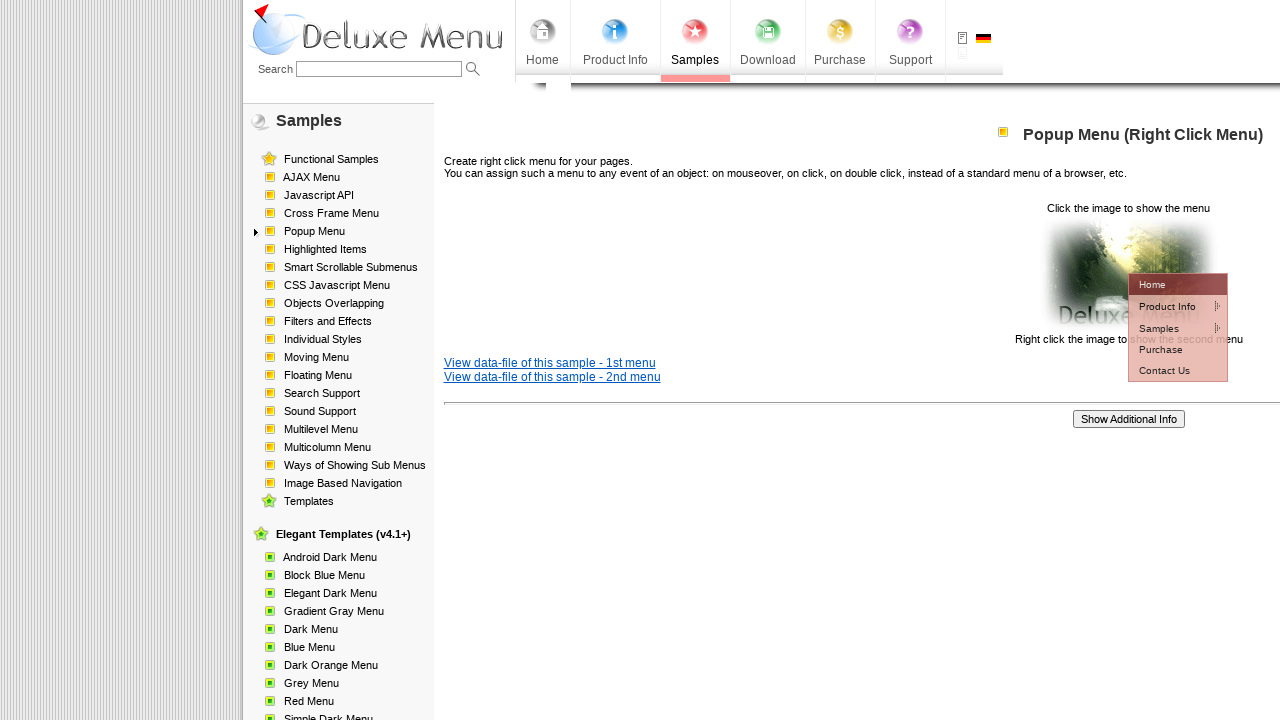

Context menu appeared after right-click
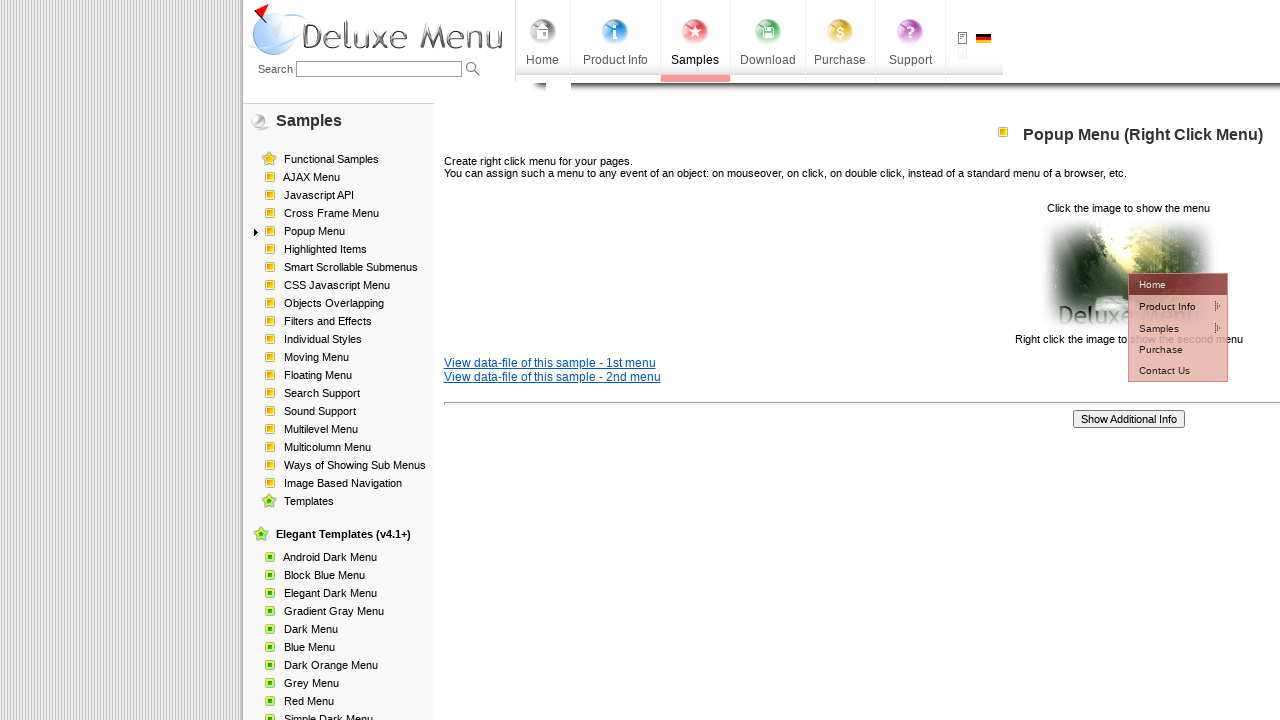

Hovered over 'Product Info' menu item at (1178, 306) on xpath=//*[@id='dm2m1tbl']/tbody/tr[2]
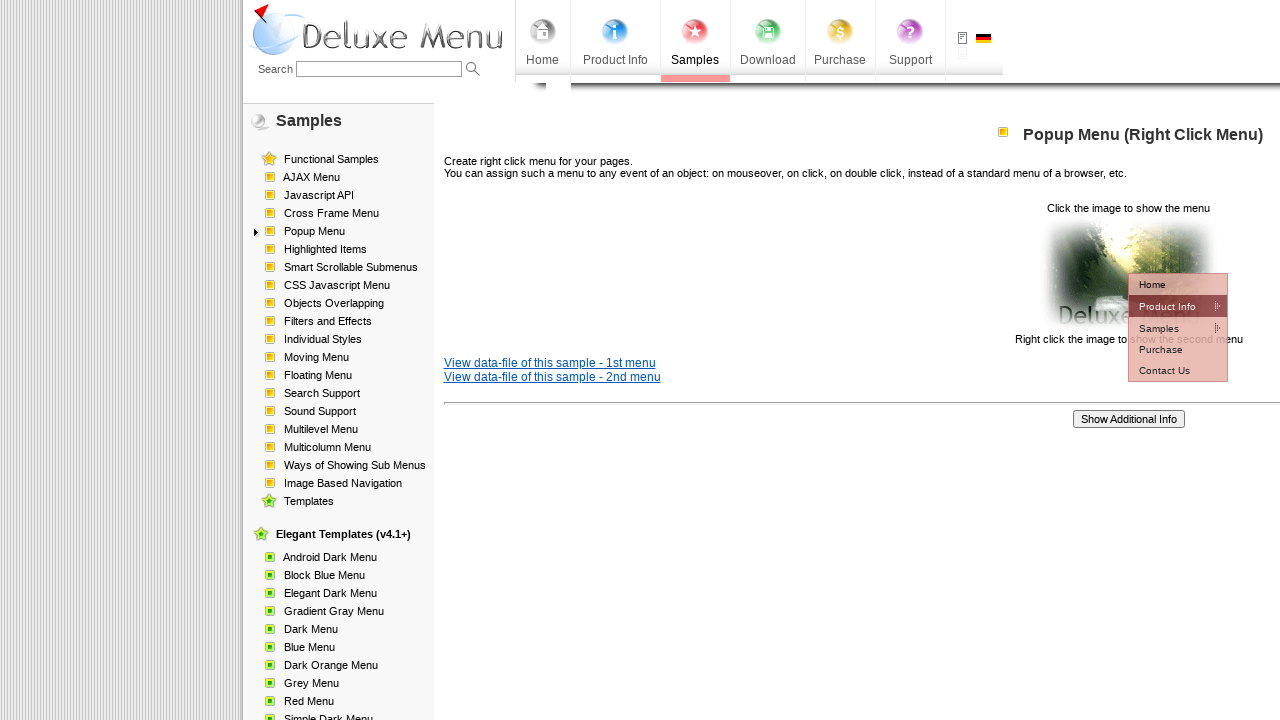

Product Info submenu appeared
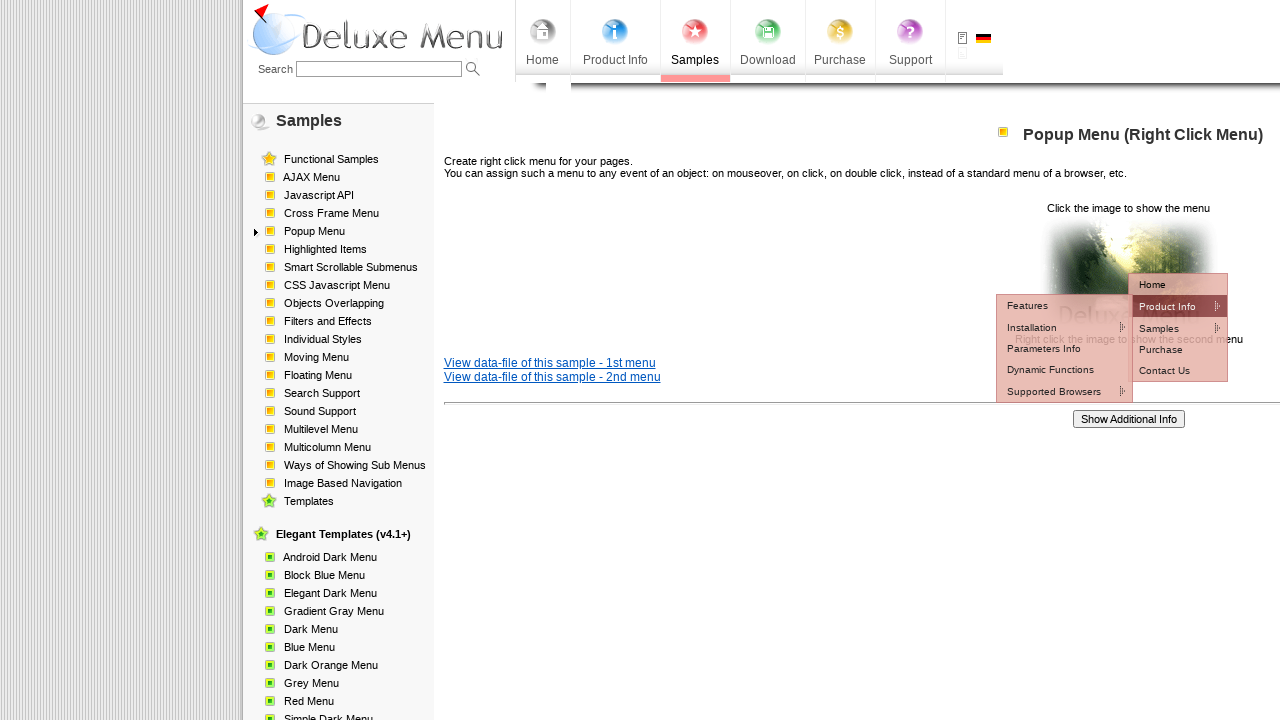

Hovered over 'Installation' menu item at (1064, 327) on xpath=//*[@id='dm2m2tbl']/tbody/tr[2]
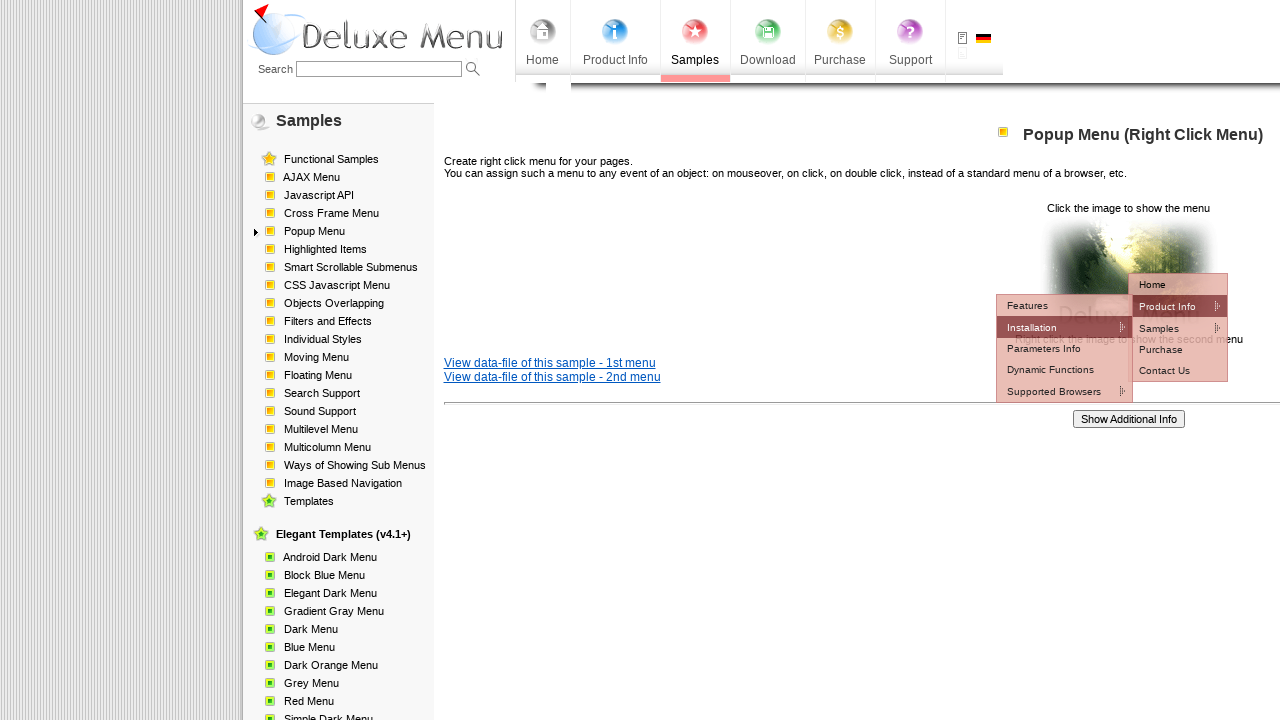

Installation submenu appeared
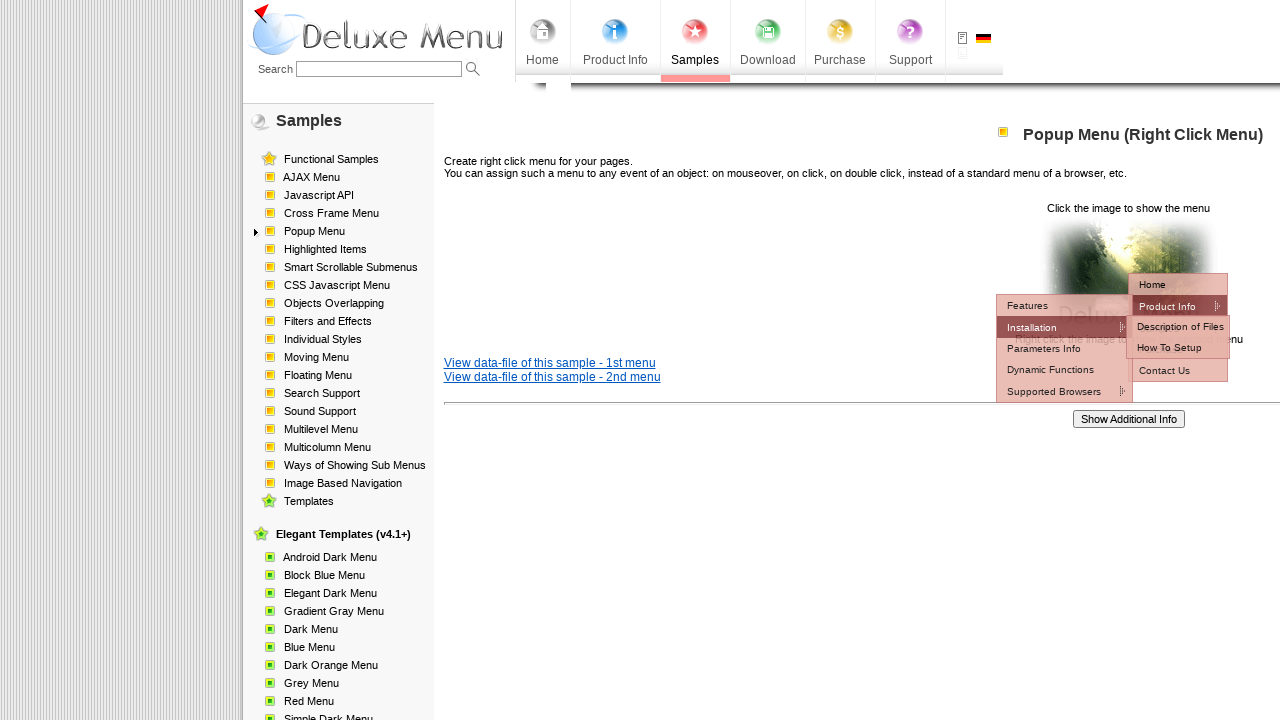

Clicked 'How To Set up' menu item at (1178, 348) on xpath=//*[@id='dm2m3tbl']/tbody/tr[2]
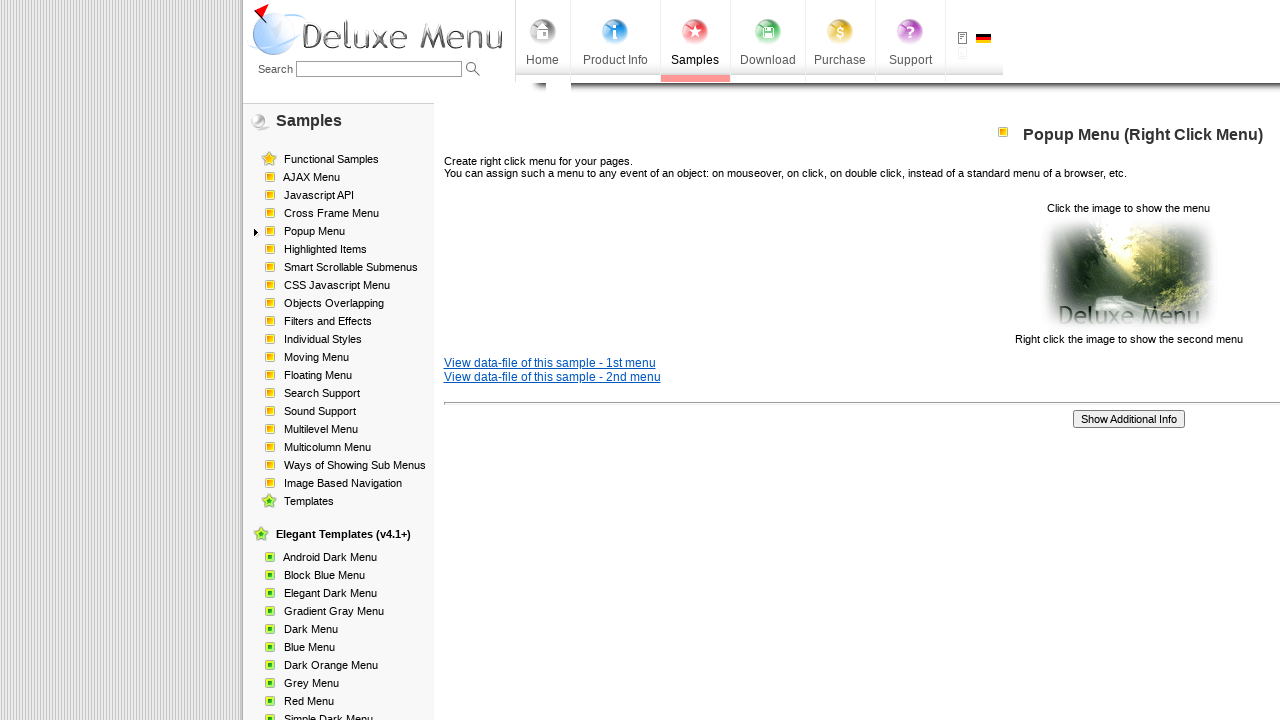

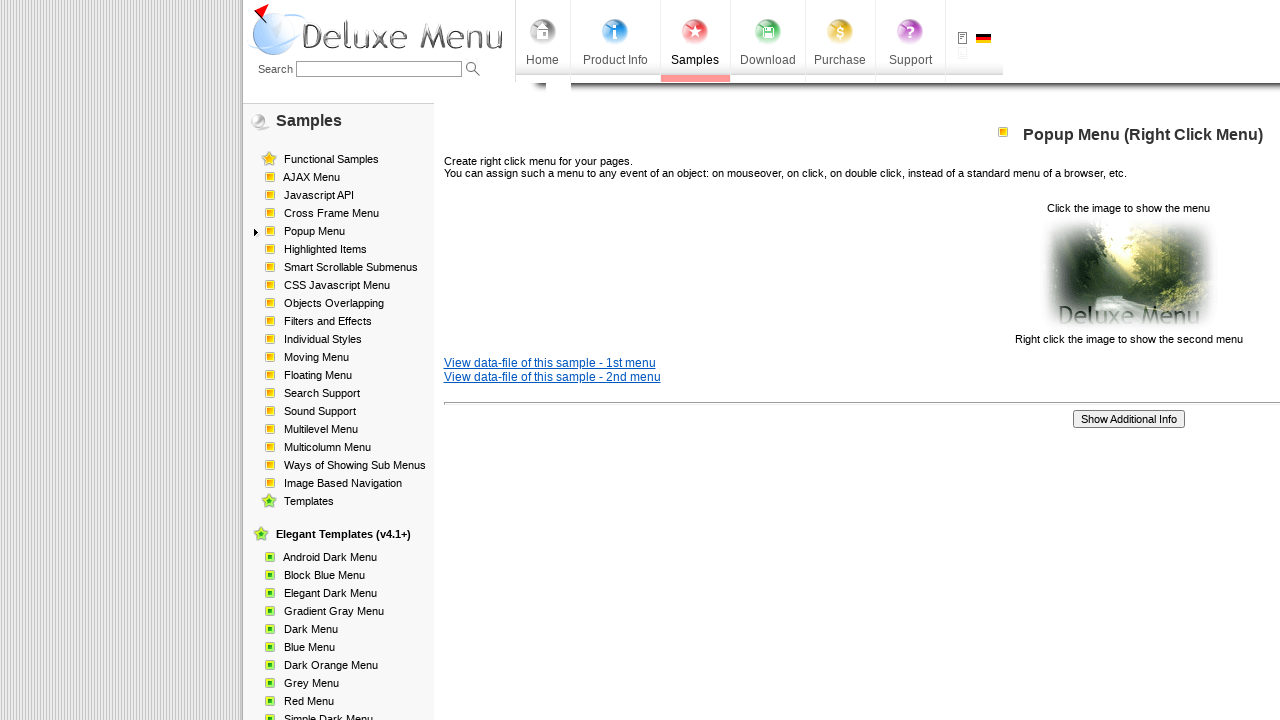